Tests iframe interaction and alert handling on W3Schools try-it editor by switching to an iframe, clicking a button to trigger an alert, and accepting it

Starting URL: https://www.w3schools.com/jsref/tryit.asp?filename=tryjsref_alert

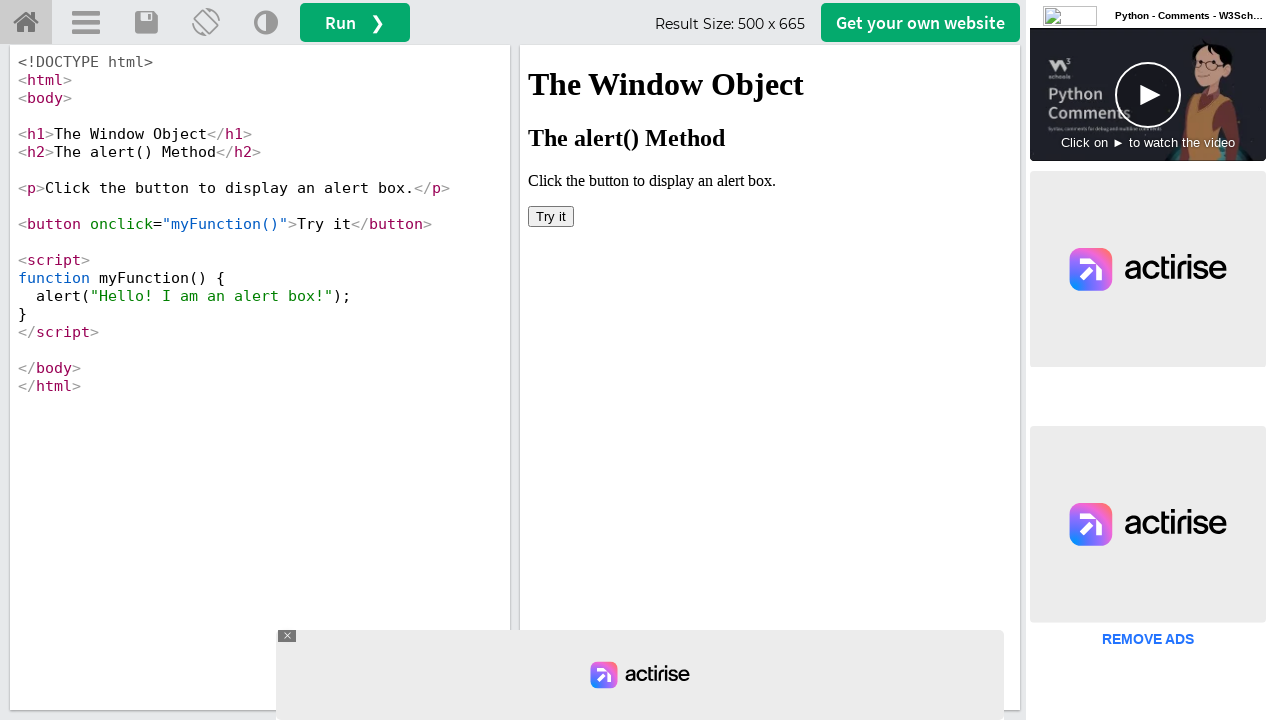

Located the iframeResult frame containing the try-it editor
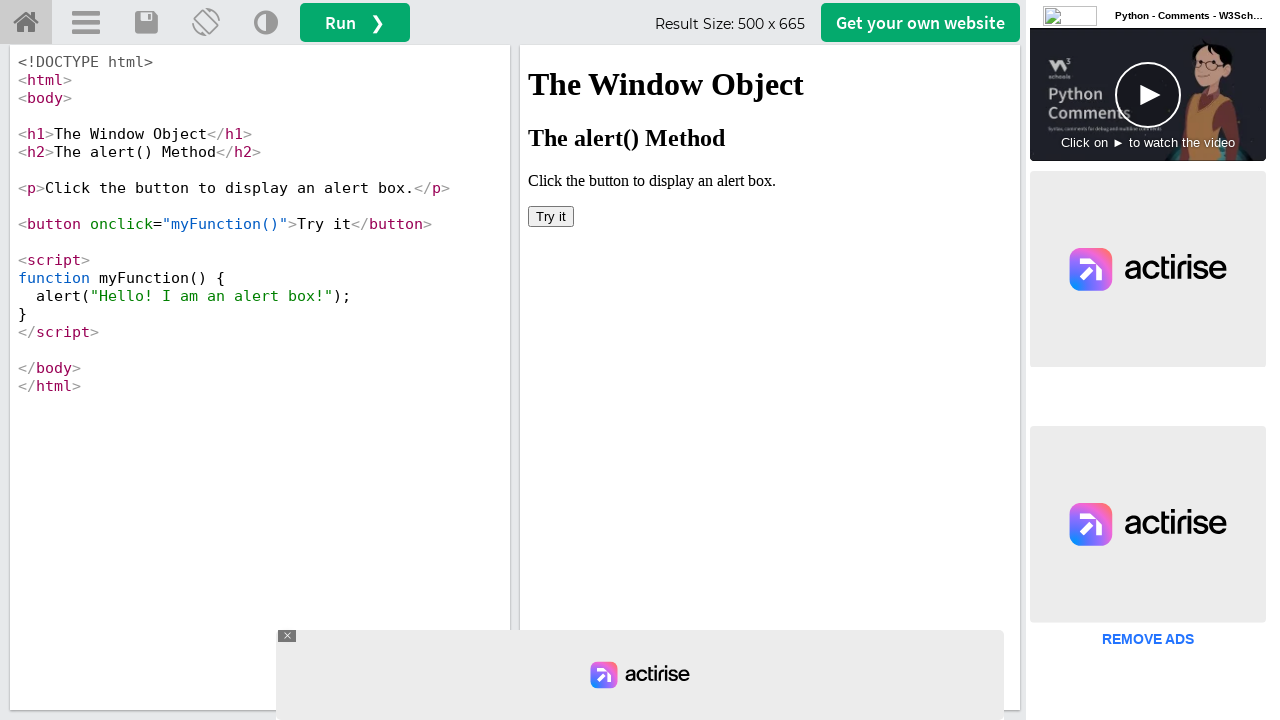

Clicked the 'Try it' button inside the iframe to trigger alert at (551, 216) on #iframeResult >> internal:control=enter-frame >> xpath=/html/body/button
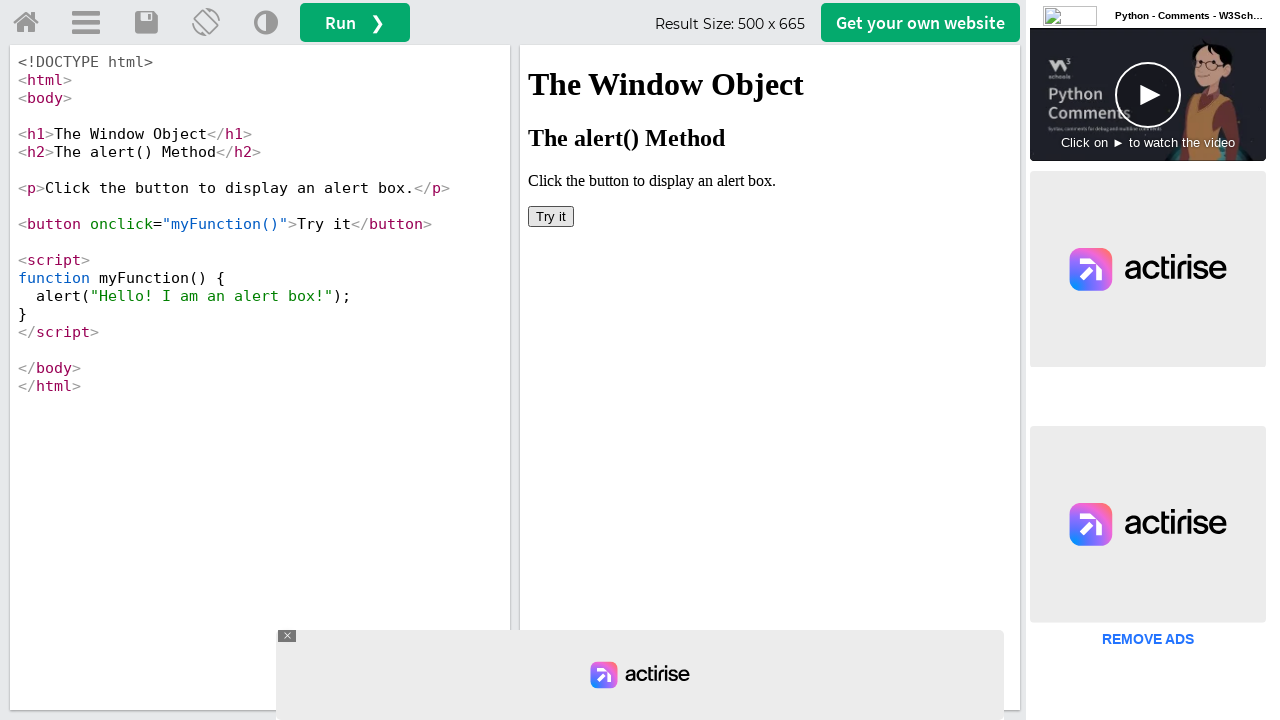

Set up dialog handler to automatically accept alerts
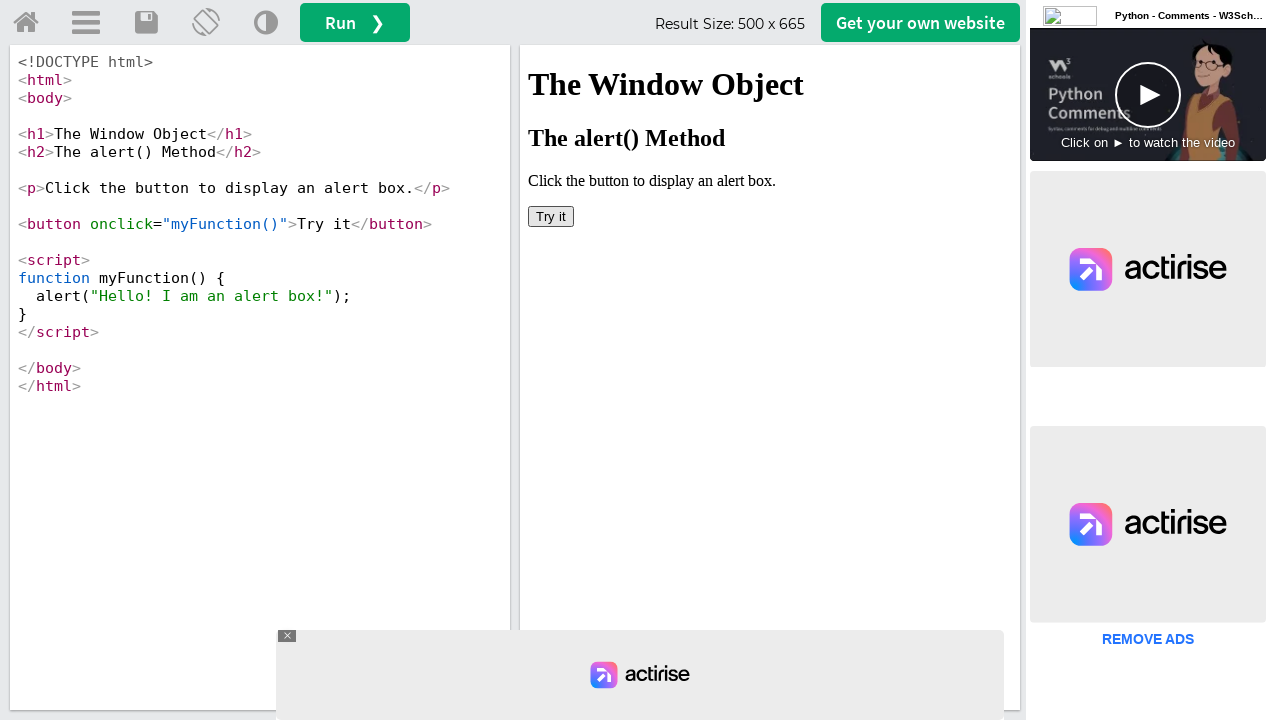

Retrieved page title: 'W3Schools Tryit Editor'
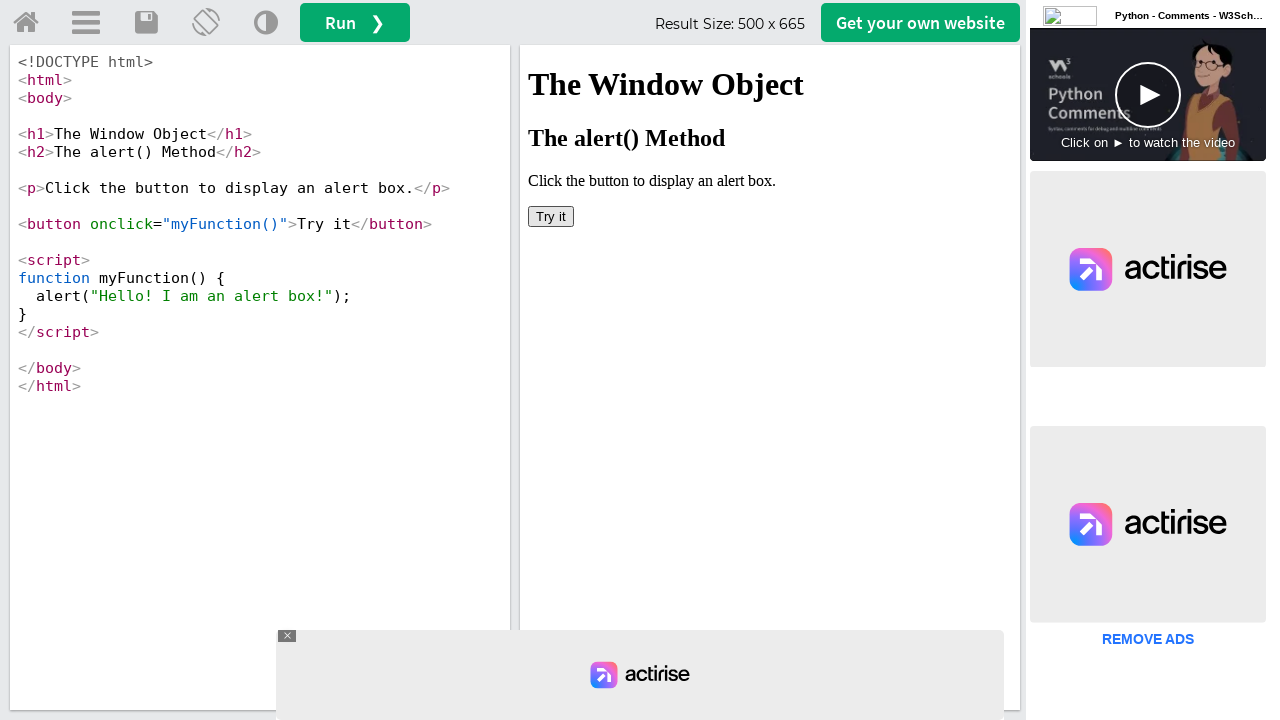

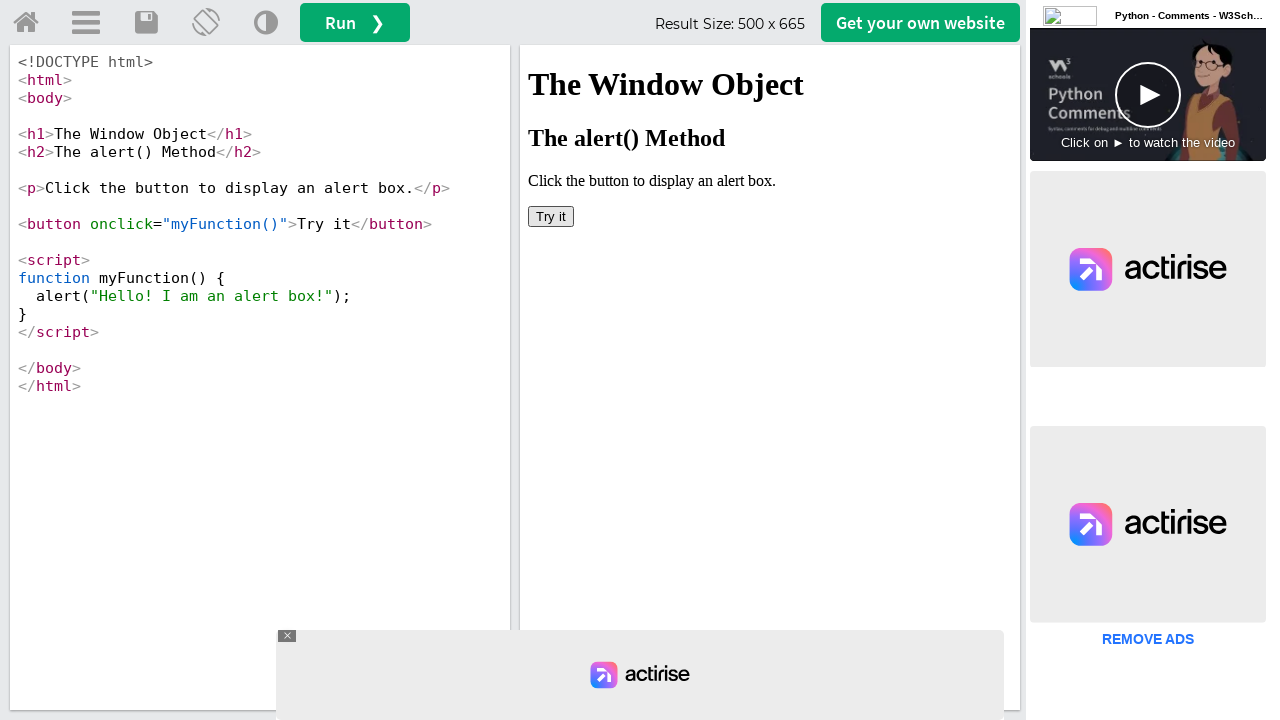